Navigates to a download page and clicks on a file link to download it

Starting URL: http://the-internet.herokuapp.com/download

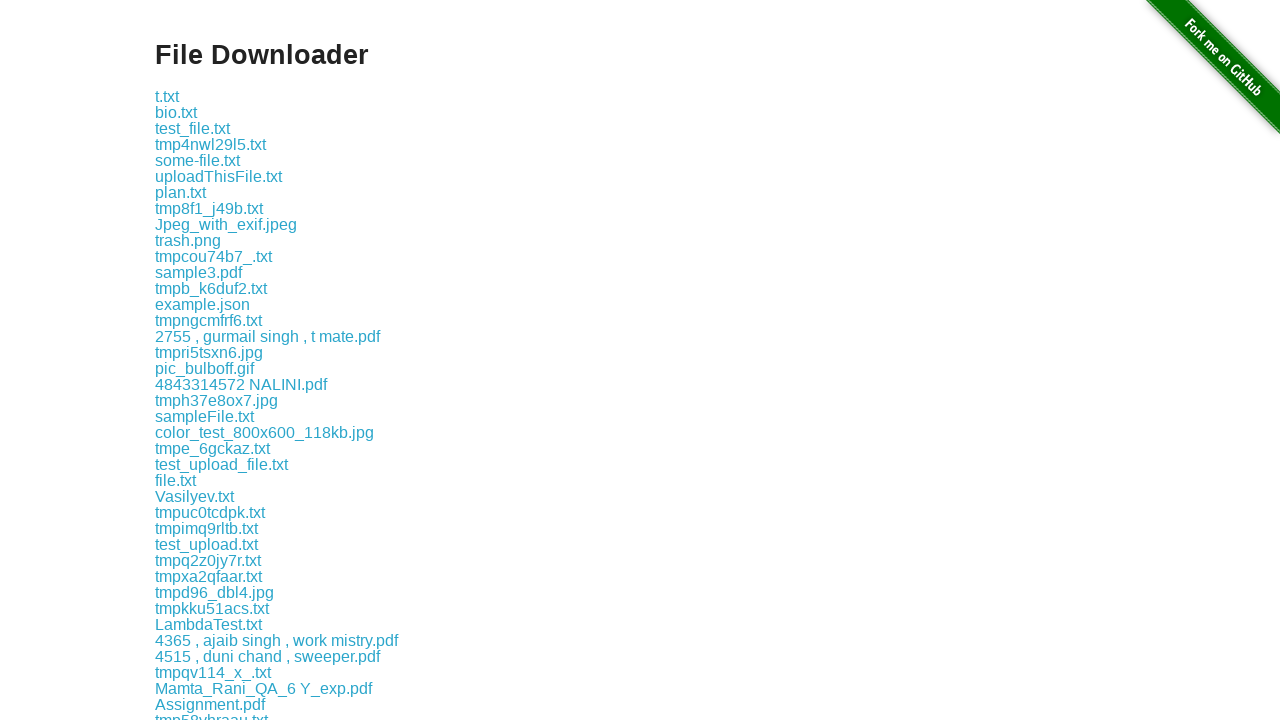

Navigated to download page
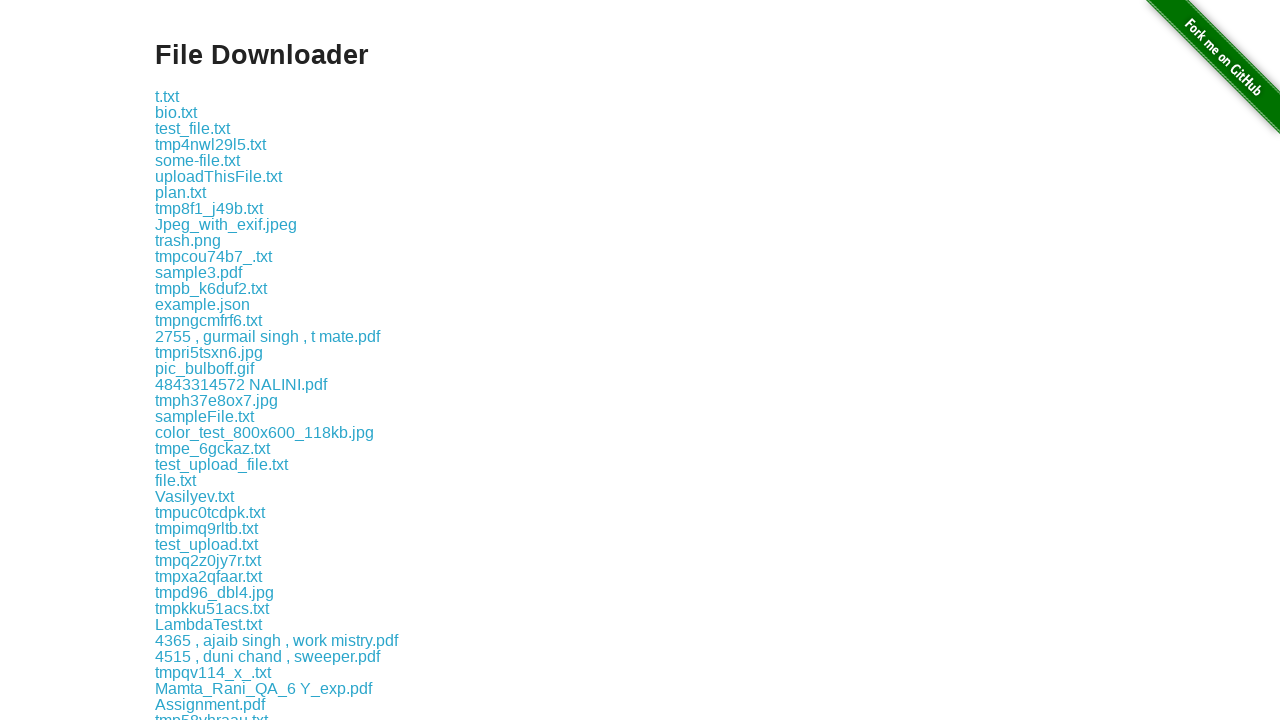

Clicked on file link to trigger download at (198, 160) on a:has-text('some-file.txt')
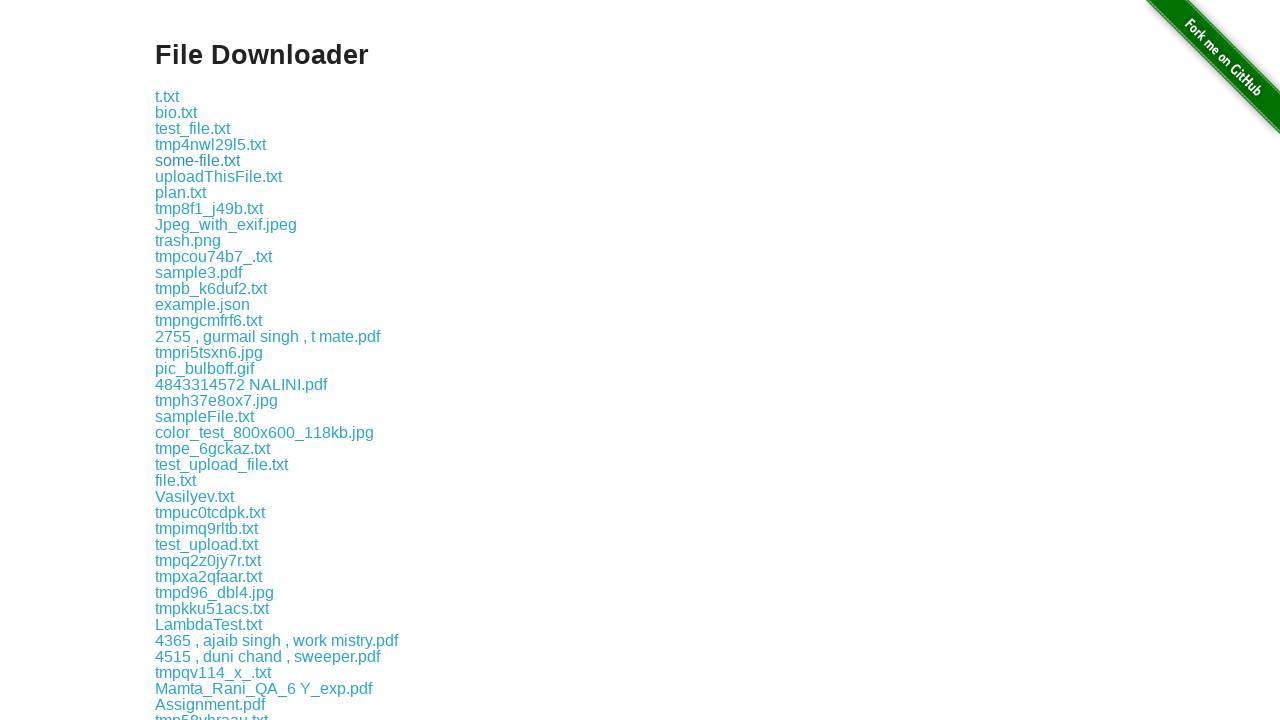

File download completed
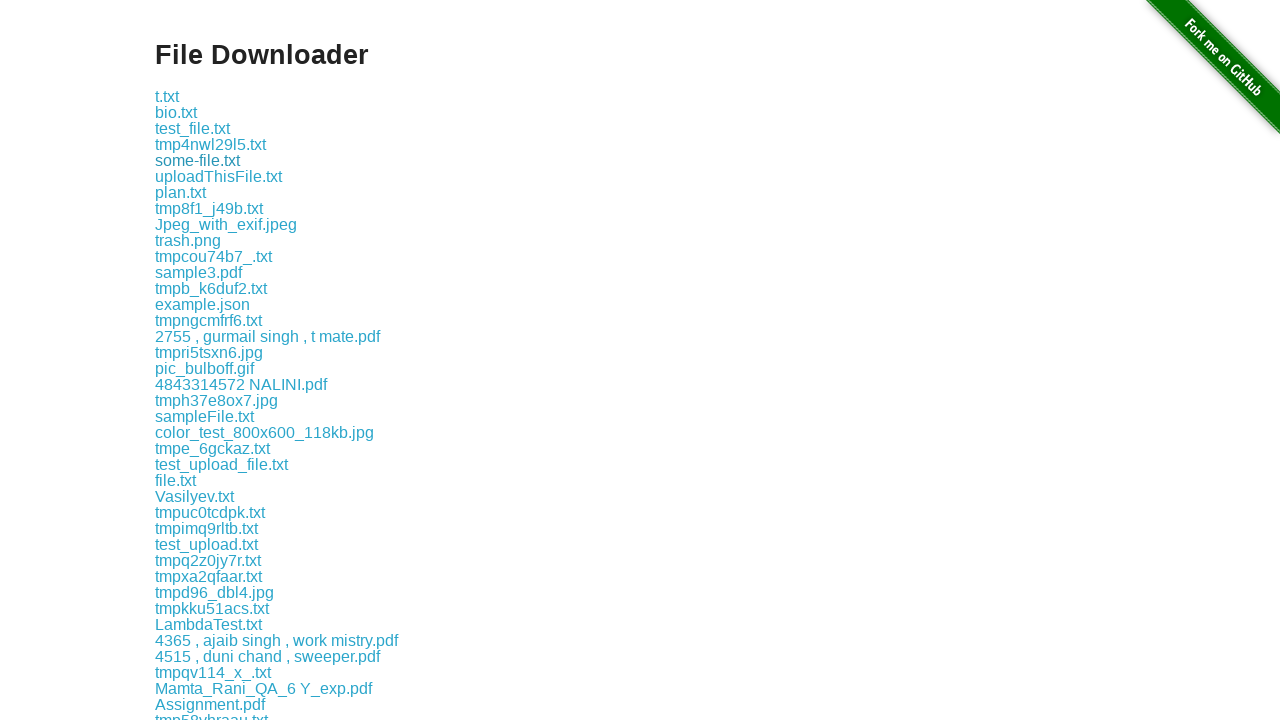

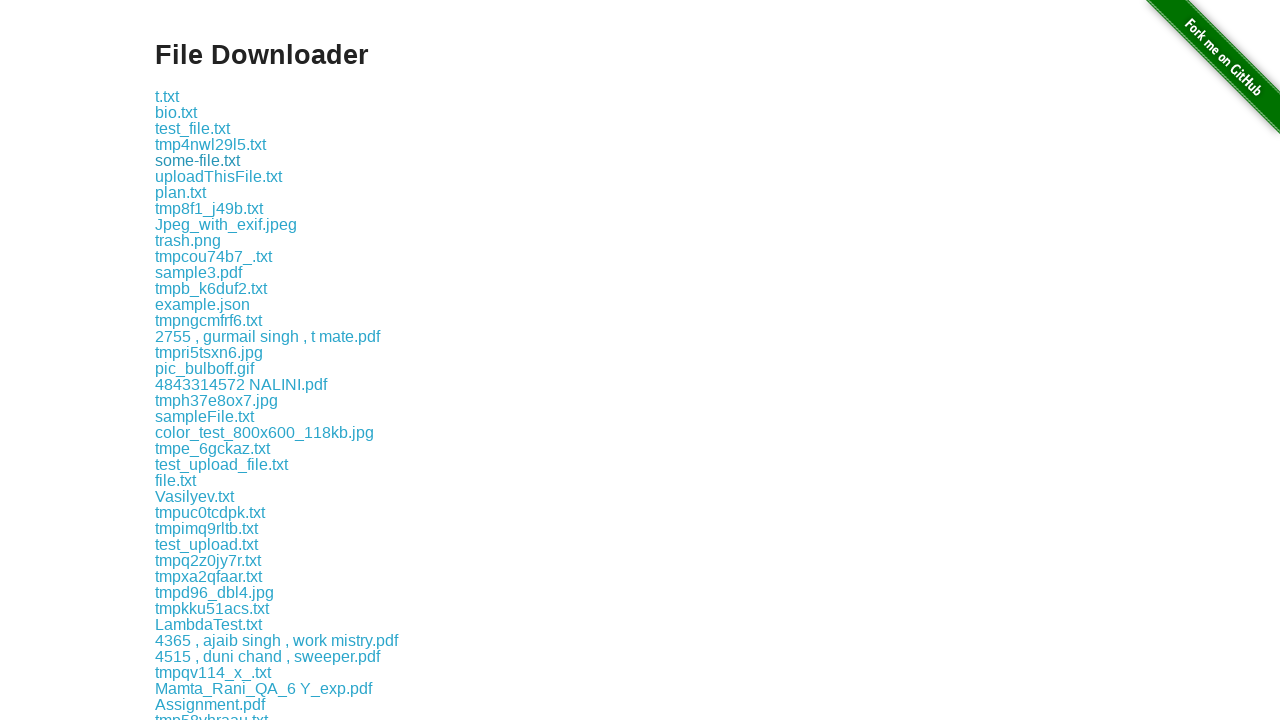